Tests the Kleinanzeigen.de classified ads search functionality by navigating to a search results page, waiting for ad listings to load, and then opening a detail page for one of the listings to verify the detail view loads correctly.

Starting URL: https://www.kleinanzeigen.de/s-anzeige:angebote/preis:0:1500/iPhone%2014/k0

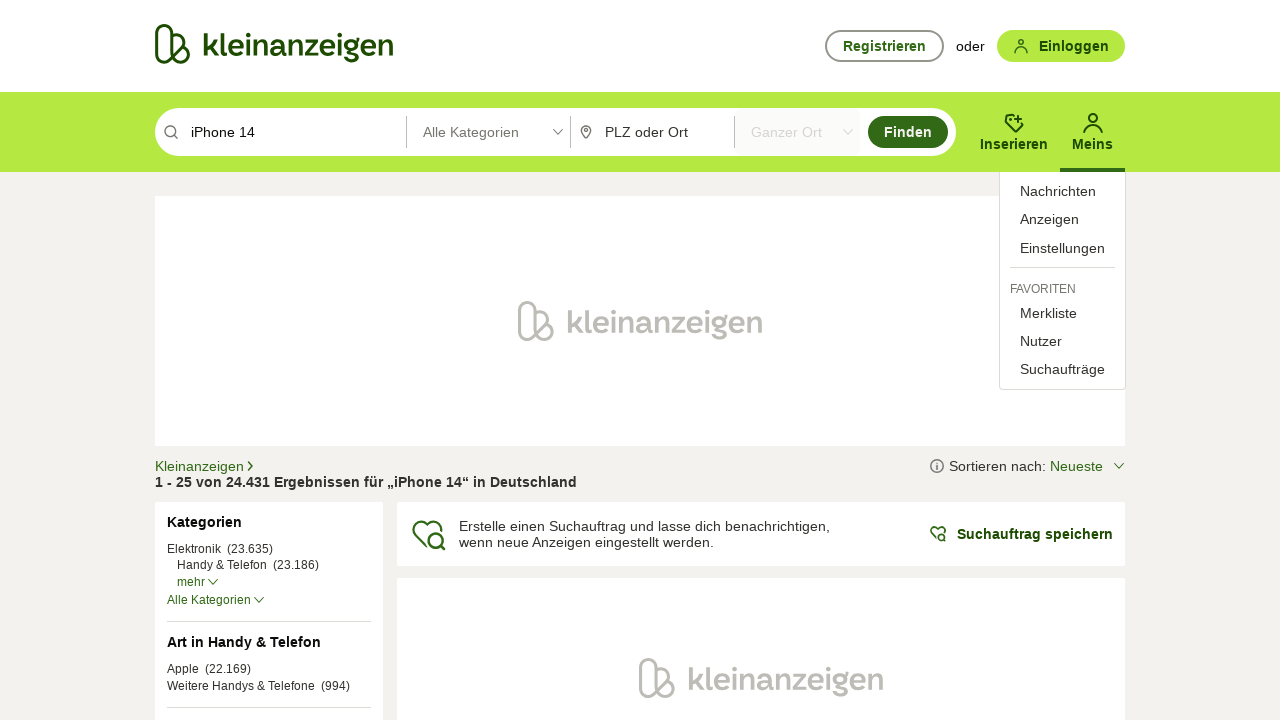

Waited 3 seconds for initial page load
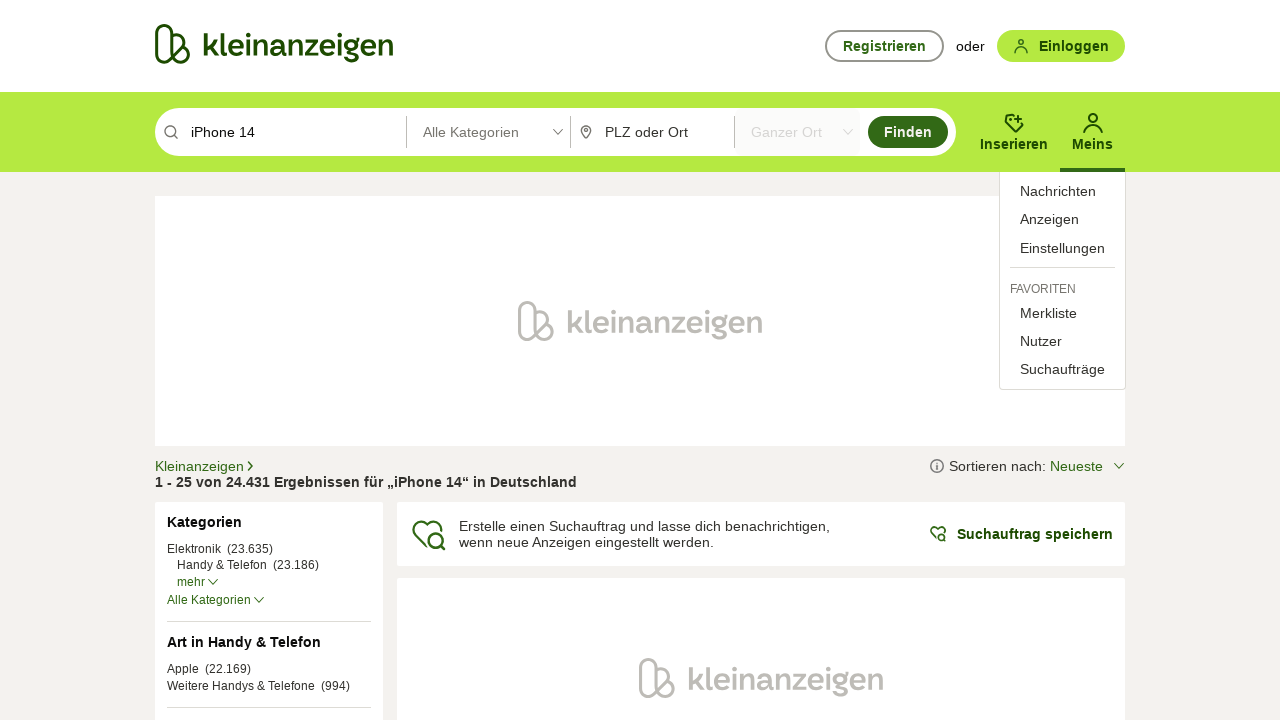

Ad listings loaded using fallback selector 'article.aditem'
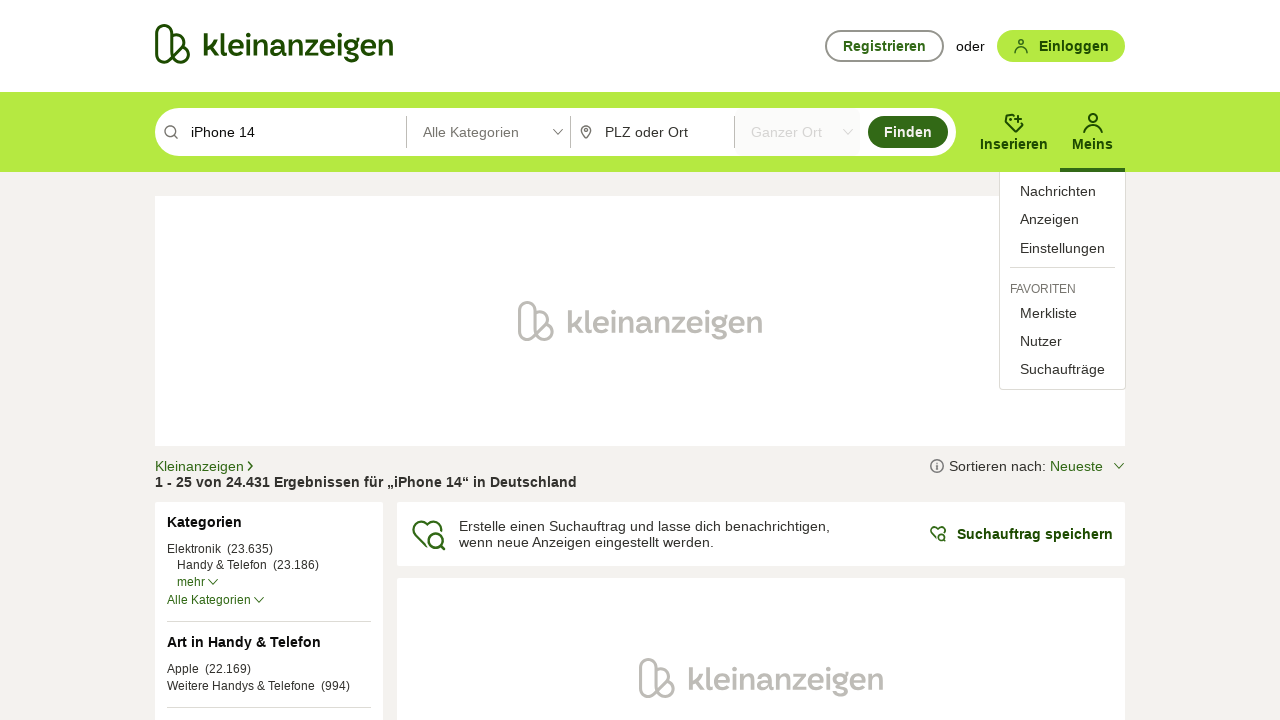

Counted 27 ad listings on search results page
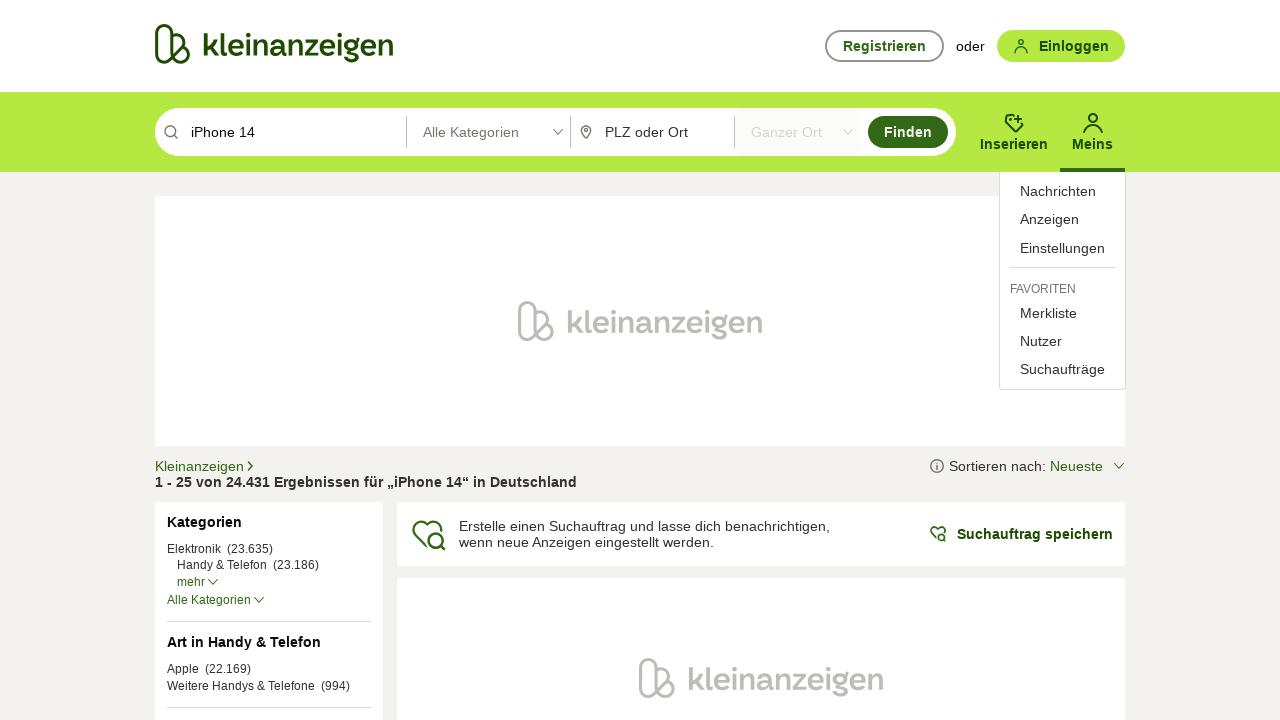

Selected first ad listing
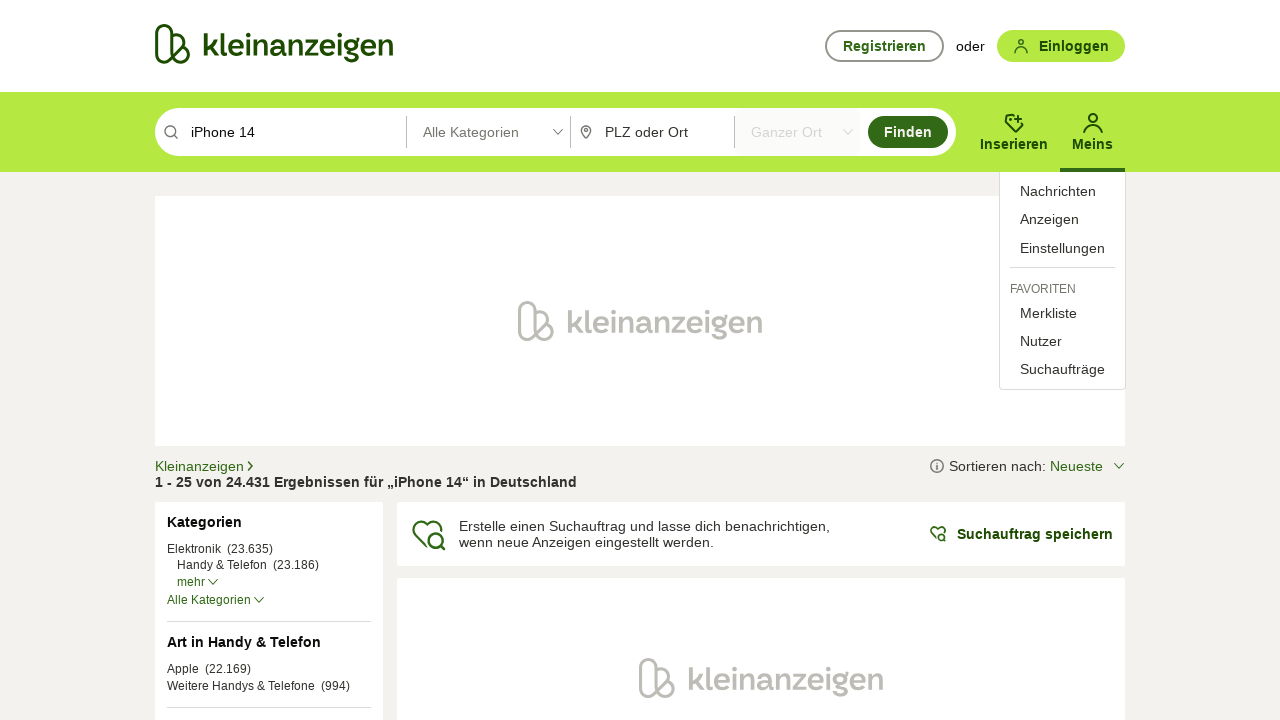

Located link element in first ad listing
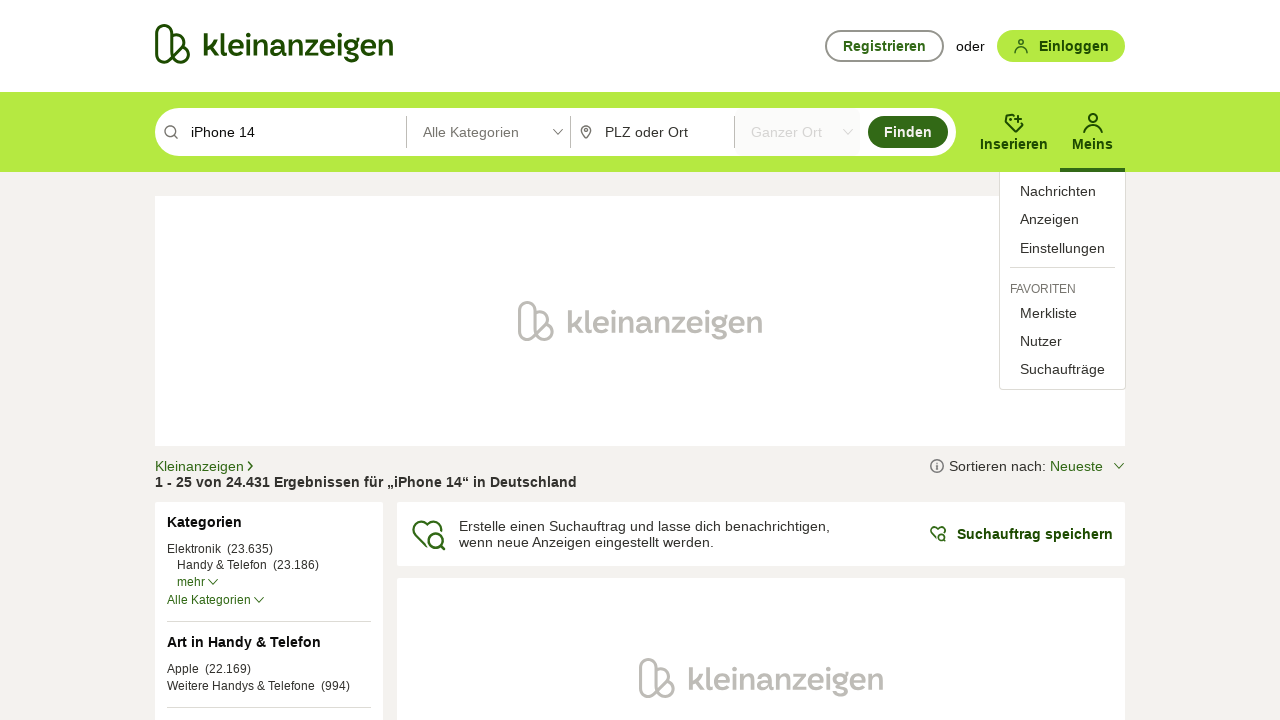

Retrieved href attribute from link: /s-anzeige/ankauf-suche-iphone-15-14-13-12-pro-max-samsung-s23-s24-ultra/3168308687-173-3383
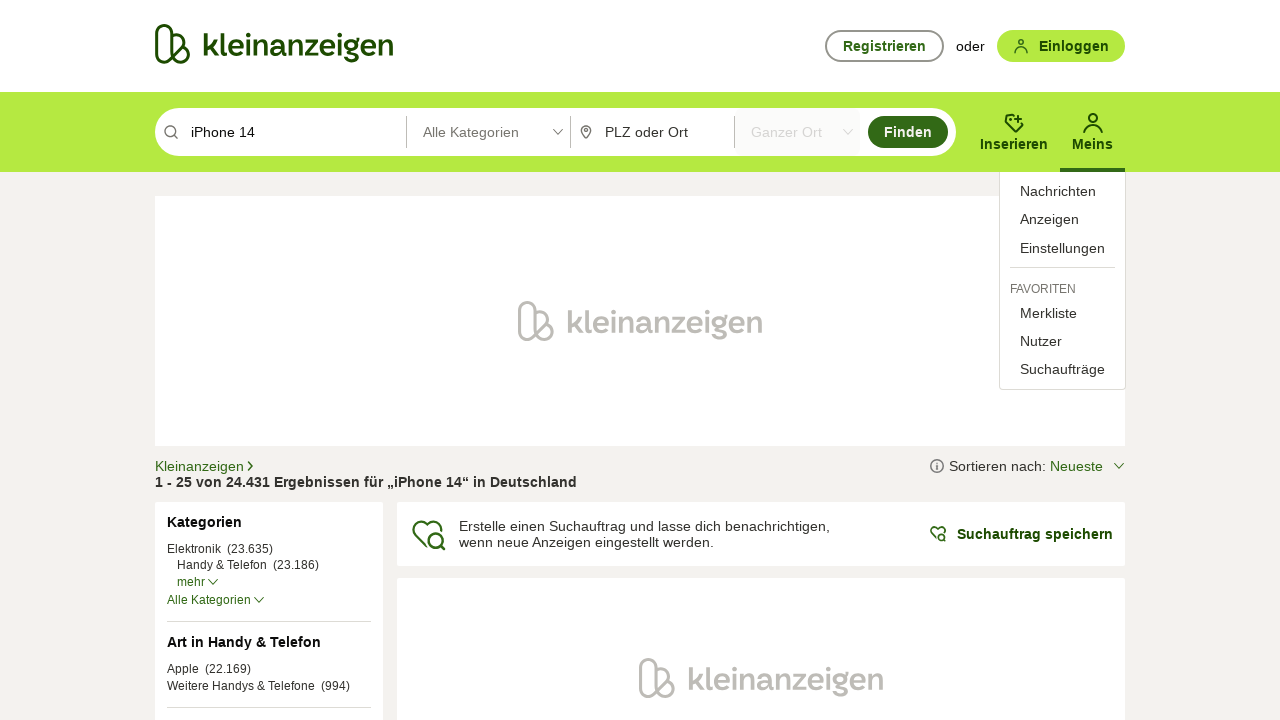

Clicked on first ad listing to navigate to detail page at (514, 360) on article.aditem >> nth=0 >> a >> nth=0
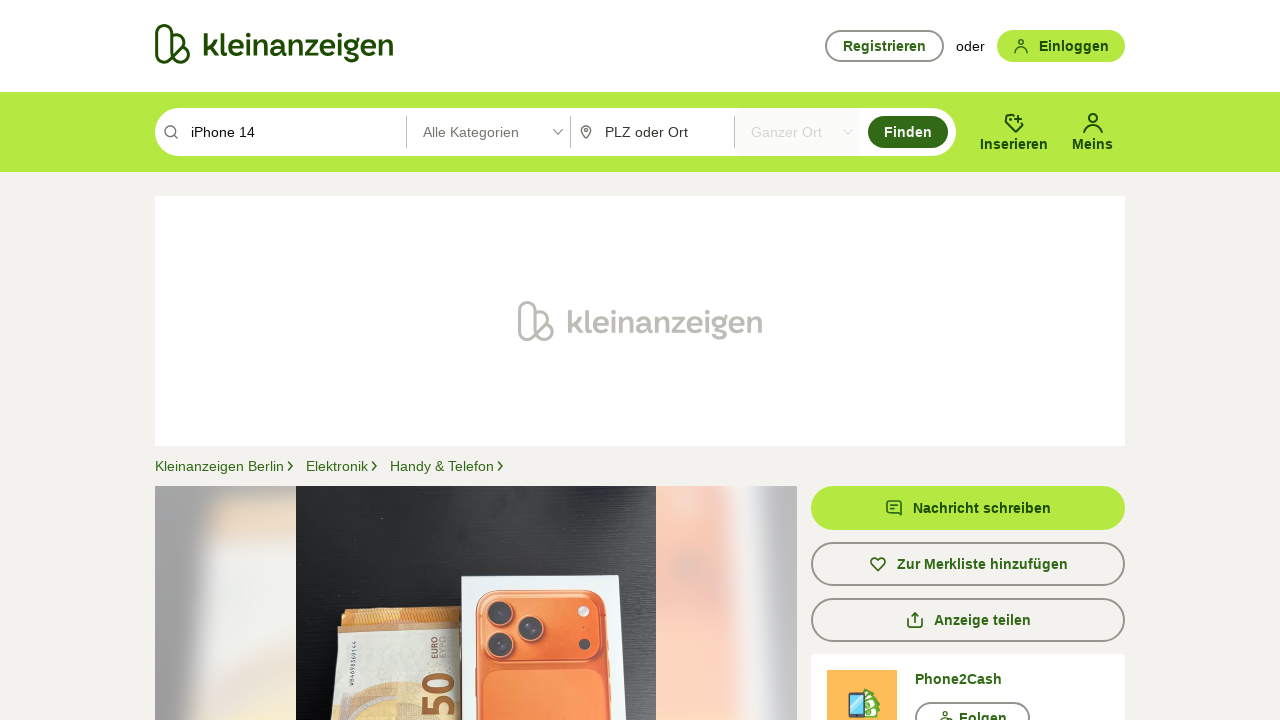

Waited 3 seconds for detail page to load
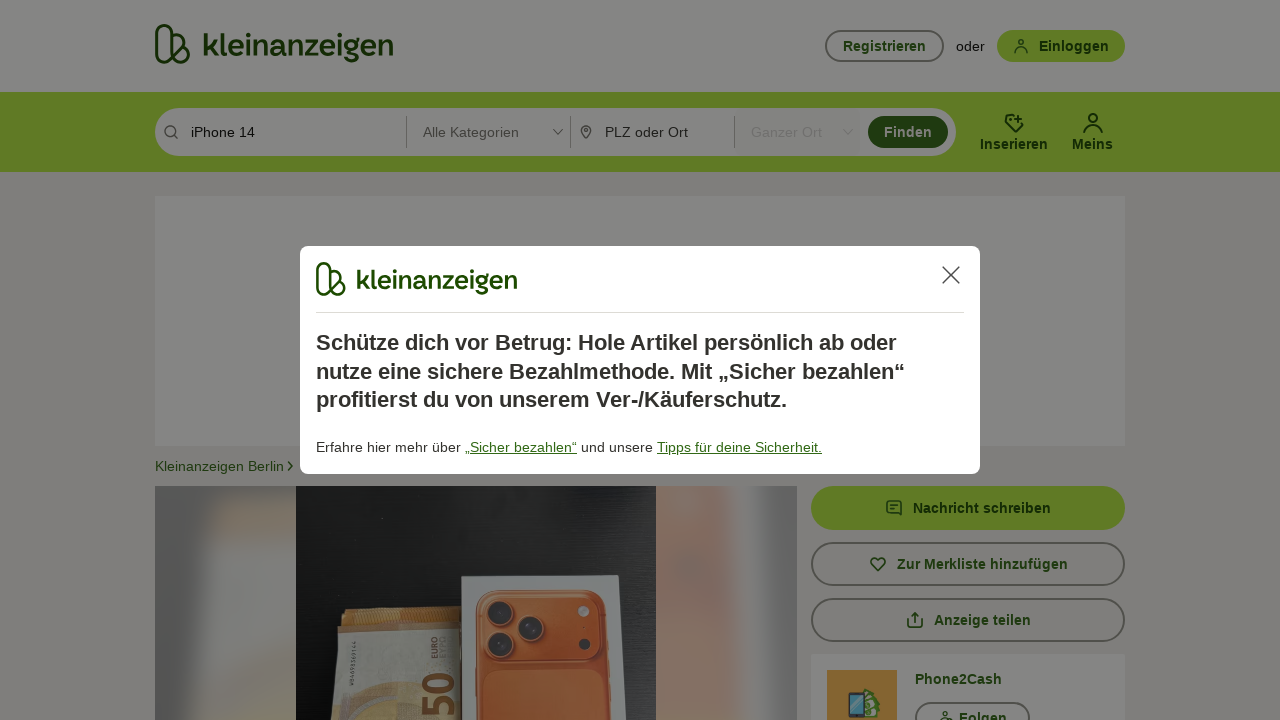

Detail page description section loaded using fallback selector
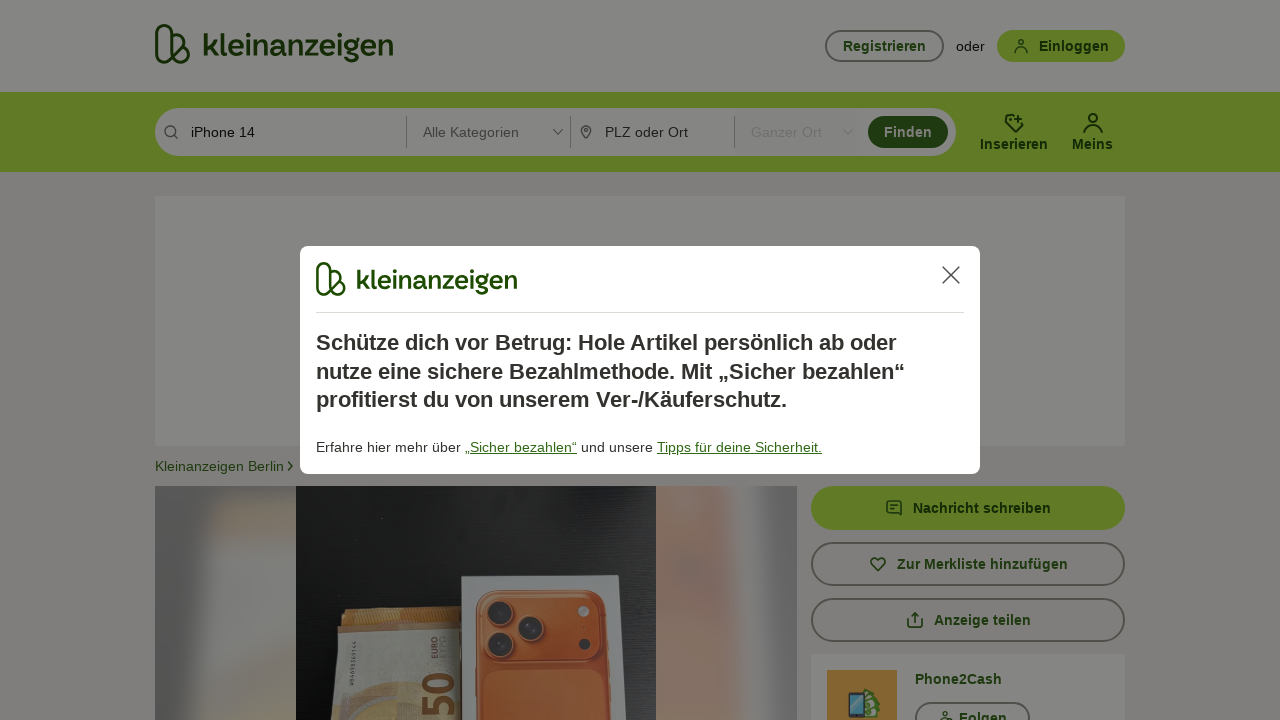

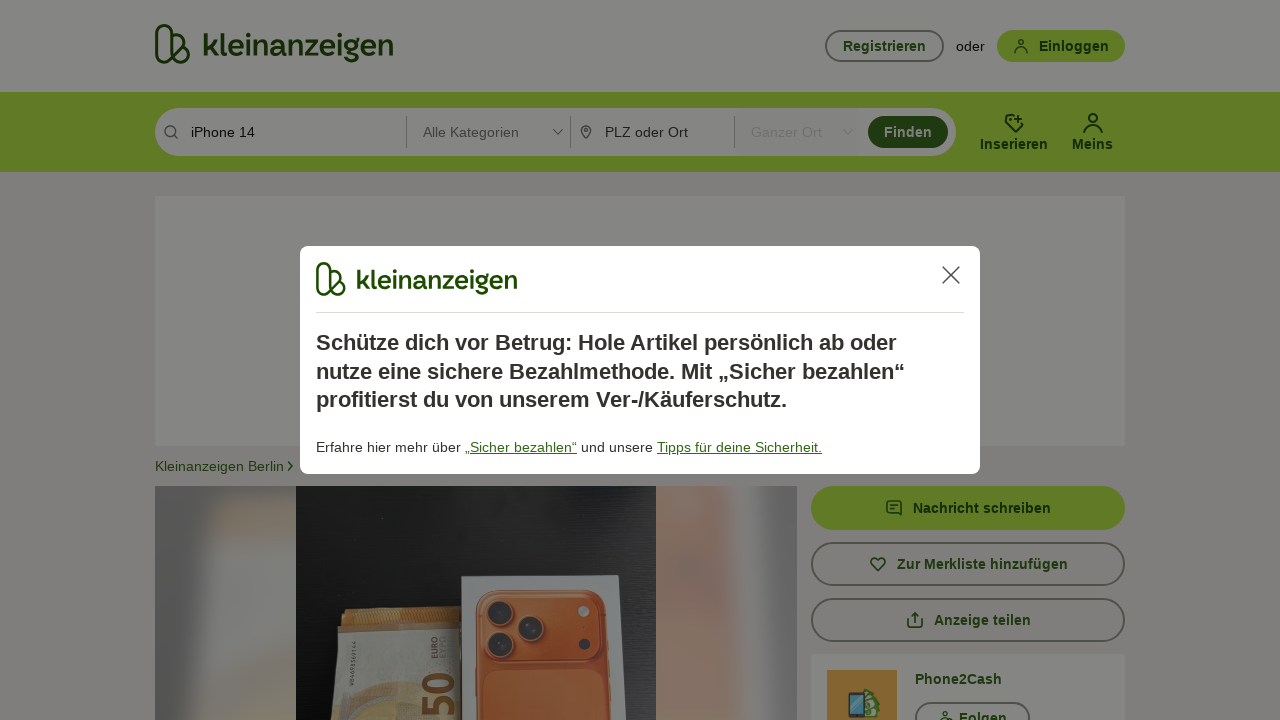